Tests dynamic controls functionality by clicking a toggle button that makes a checkbox disappear and reappear, verifying visibility states.

Starting URL: https://v1.training-support.net/selenium/dynamic-controls

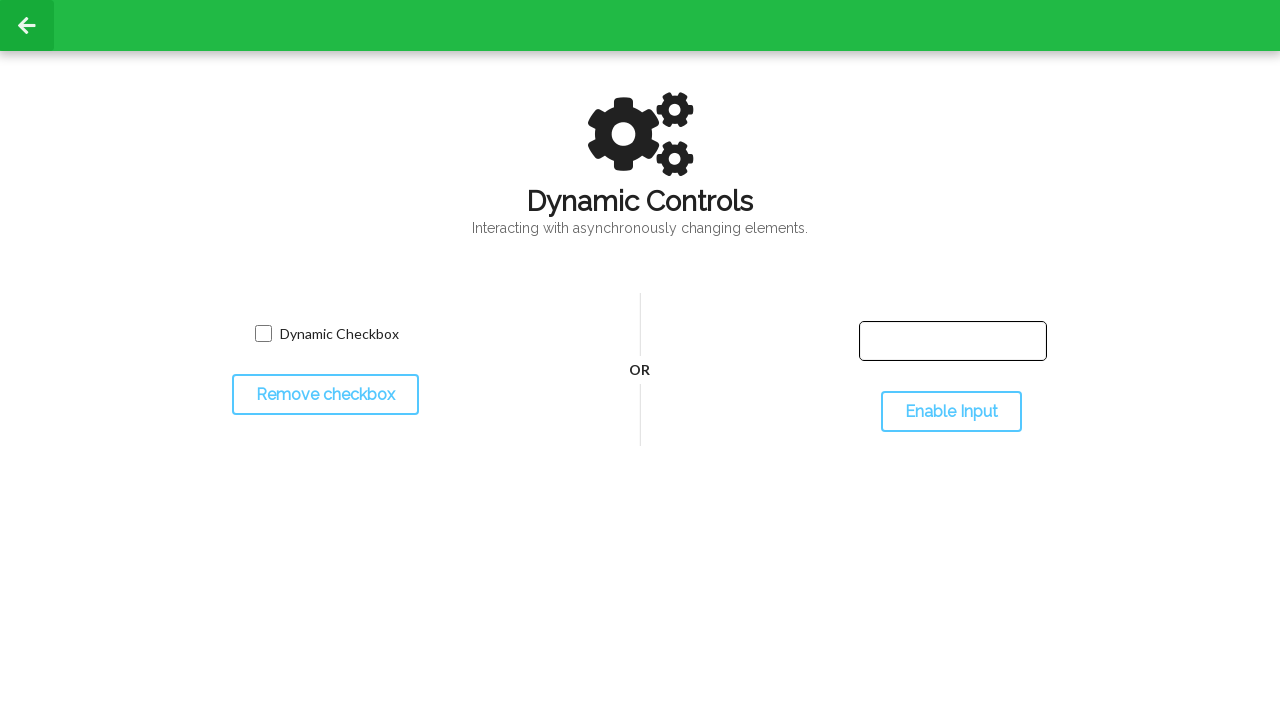

Clicked toggle button to hide the checkbox at (325, 395) on #toggleCheckbox
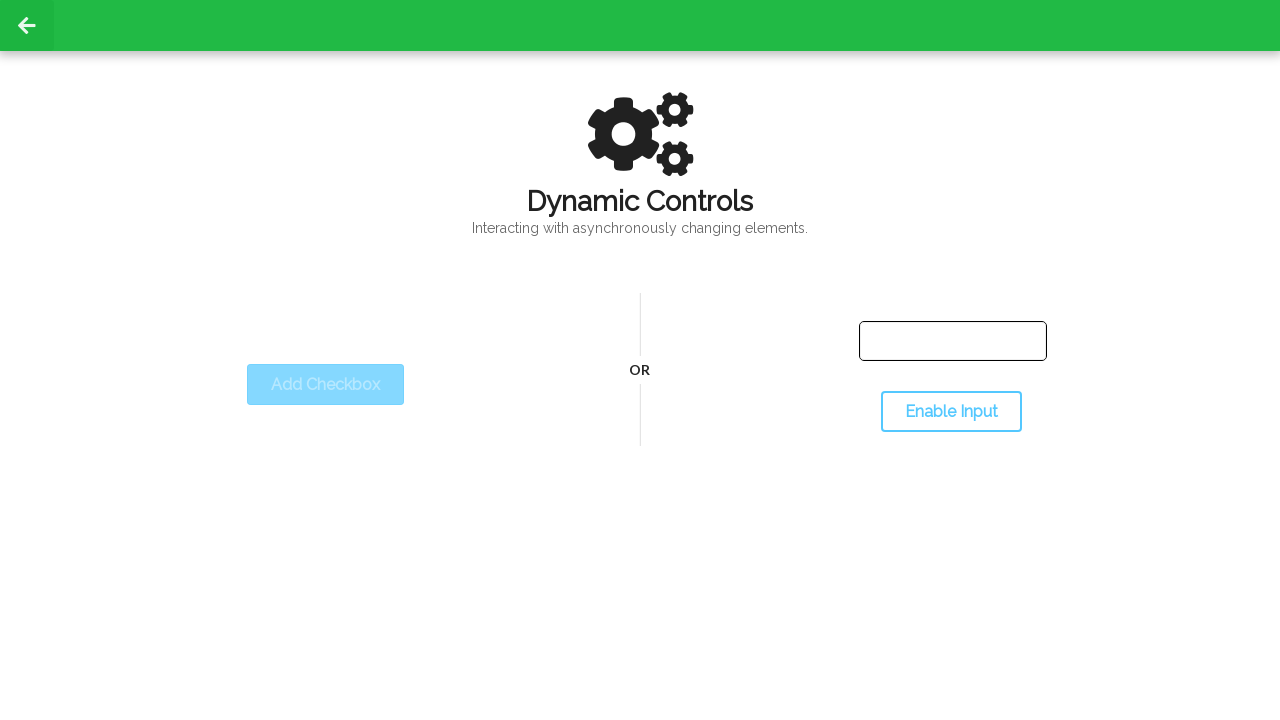

Verified checkbox is now hidden
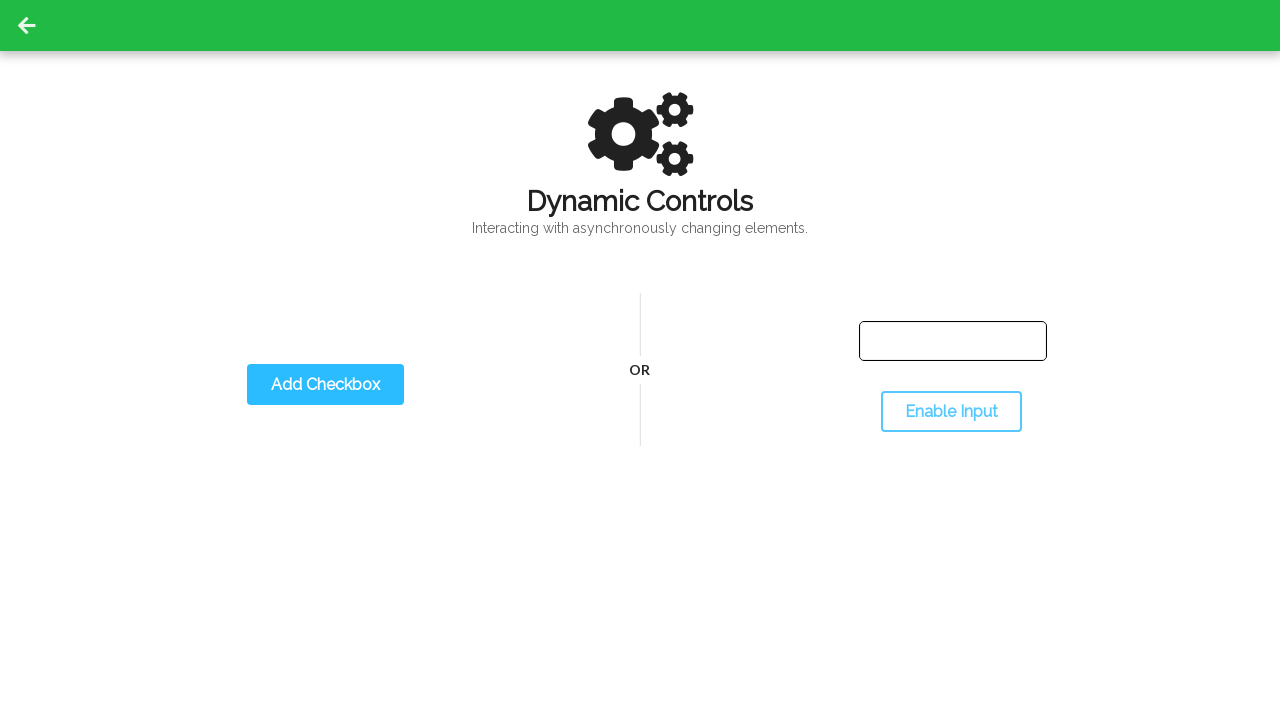

Clicked toggle button to show the checkbox at (325, 385) on #toggleCheckbox
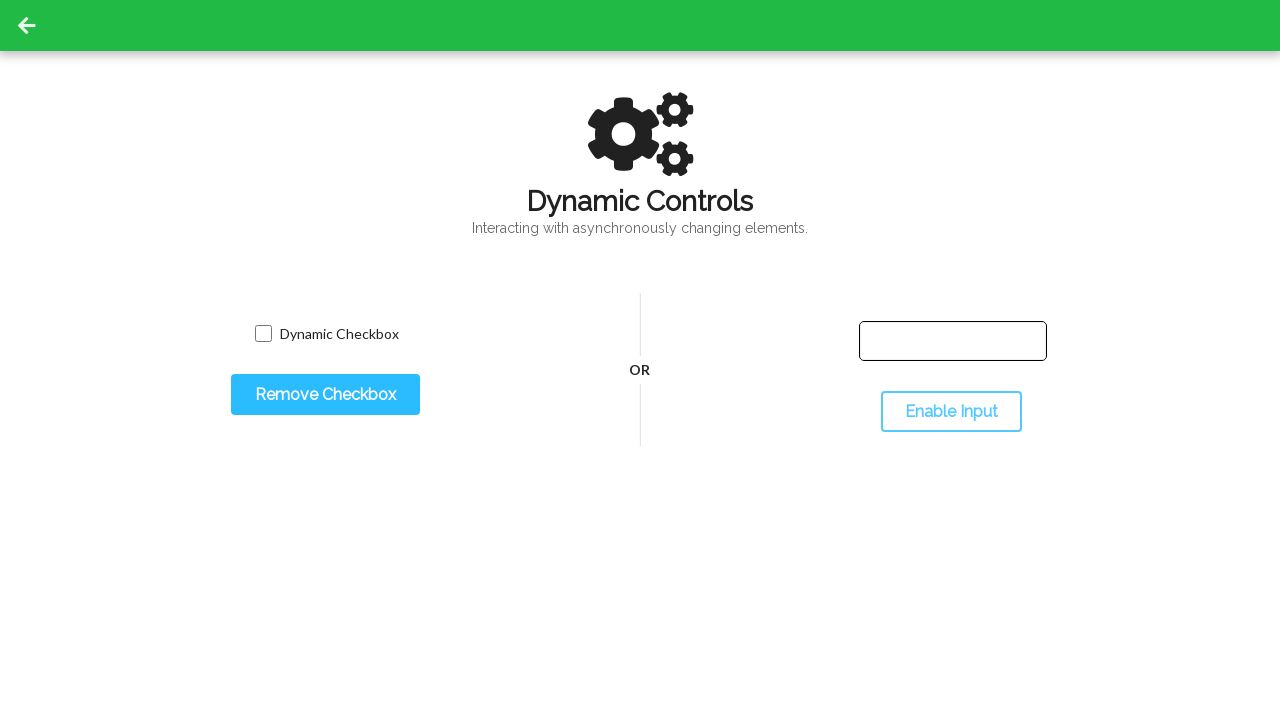

Verified checkbox is now visible again
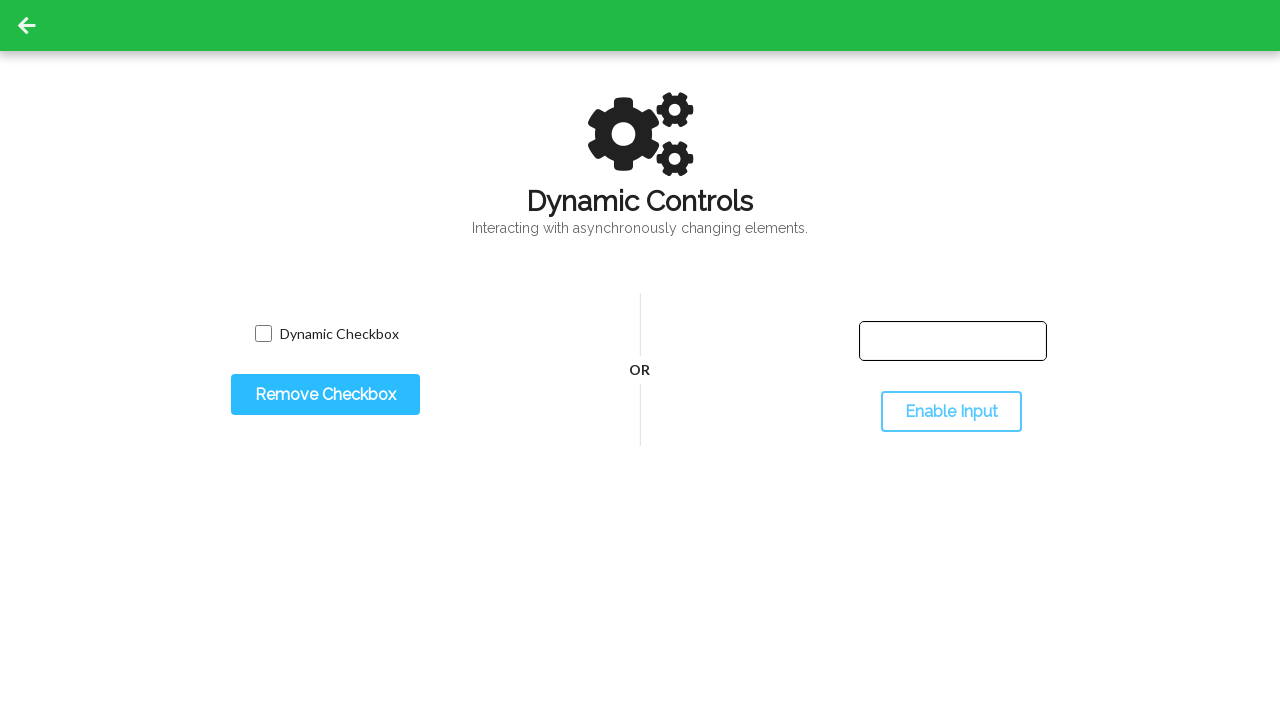

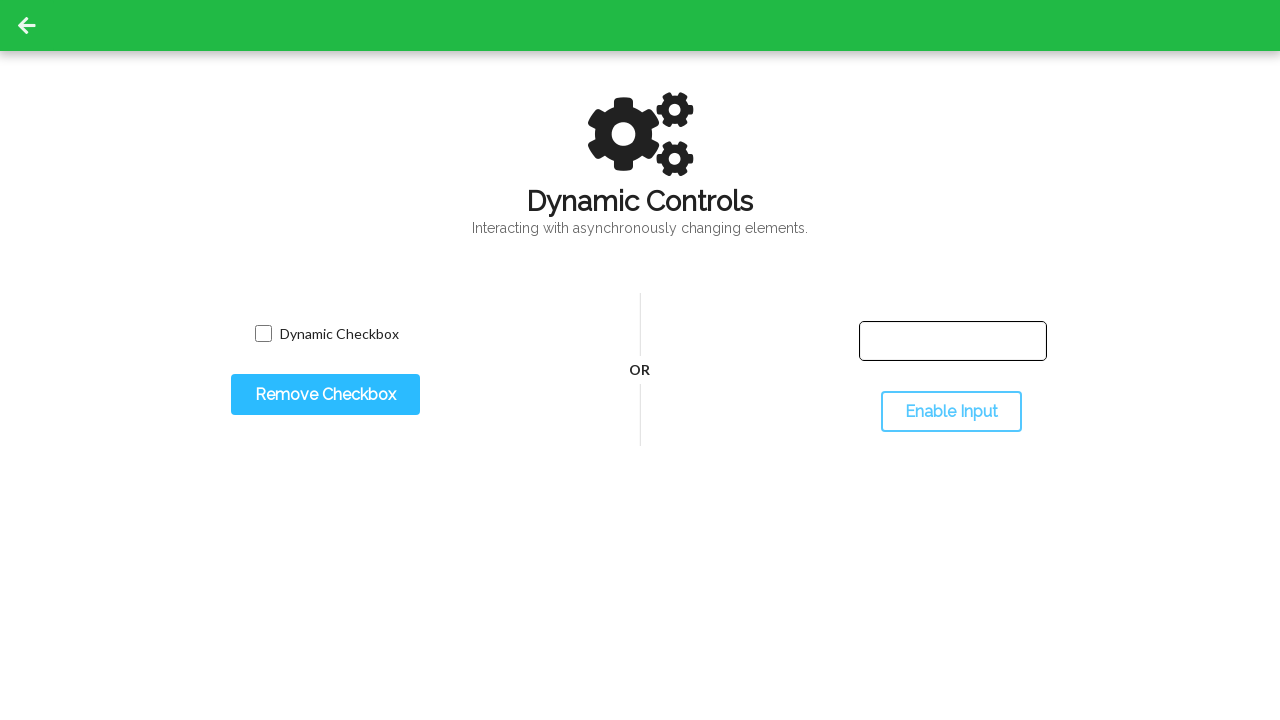